Basic browser automation test that navigates to Rahul Shetty Academy website and verifies the page loads by checking the title and current URL.

Starting URL: https://rahulshettyacademy.com/

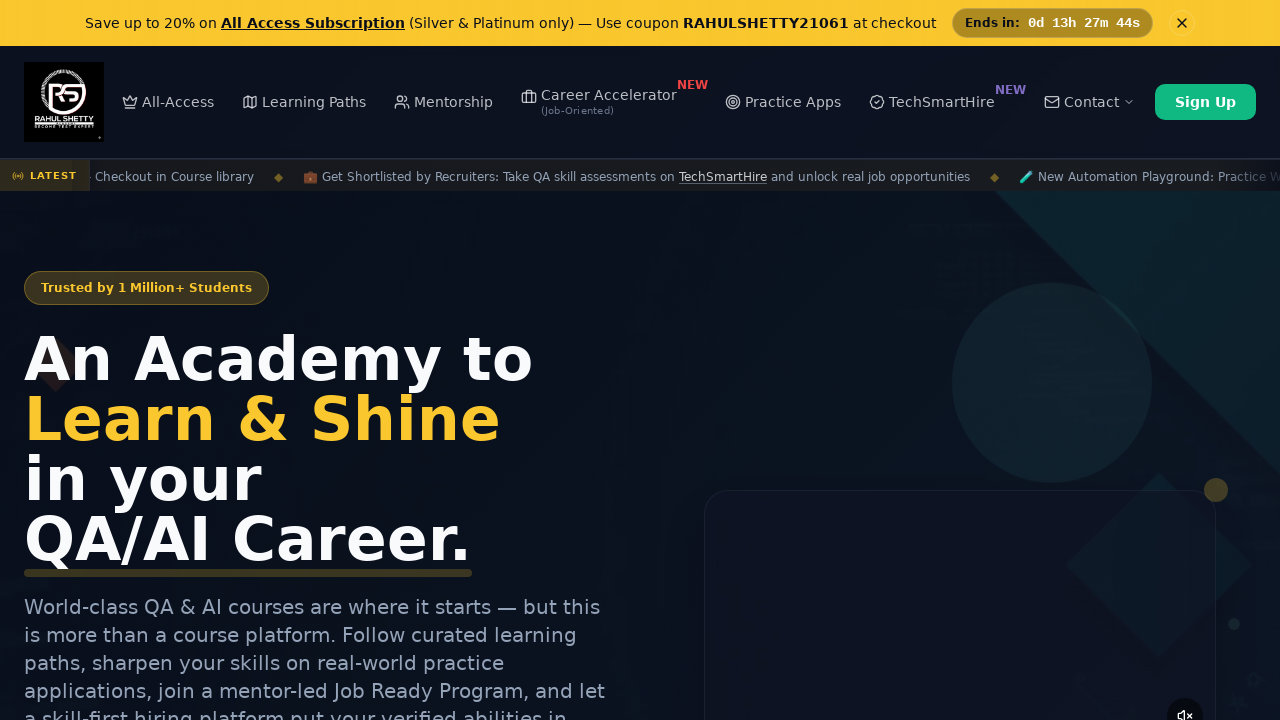

Page DOM content loaded
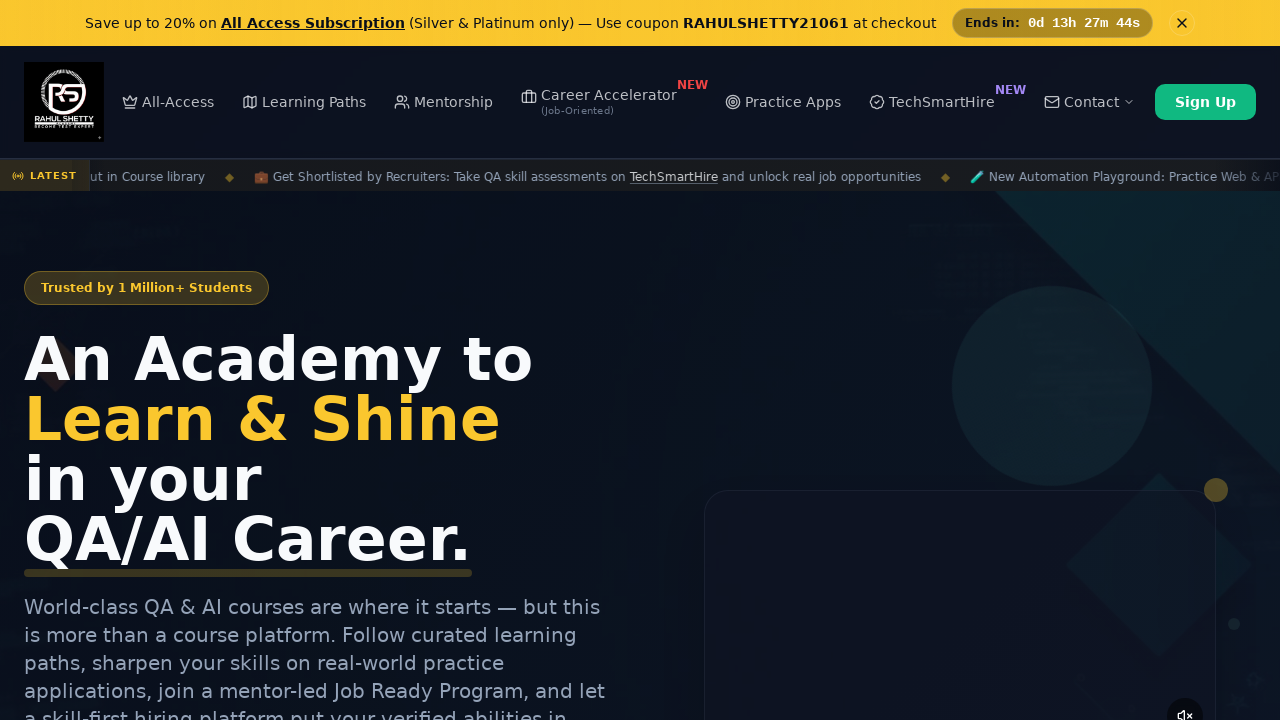

Retrieved page title: Rahul Shetty Academy | QA Automation, Playwright, AI Testing & Online Training
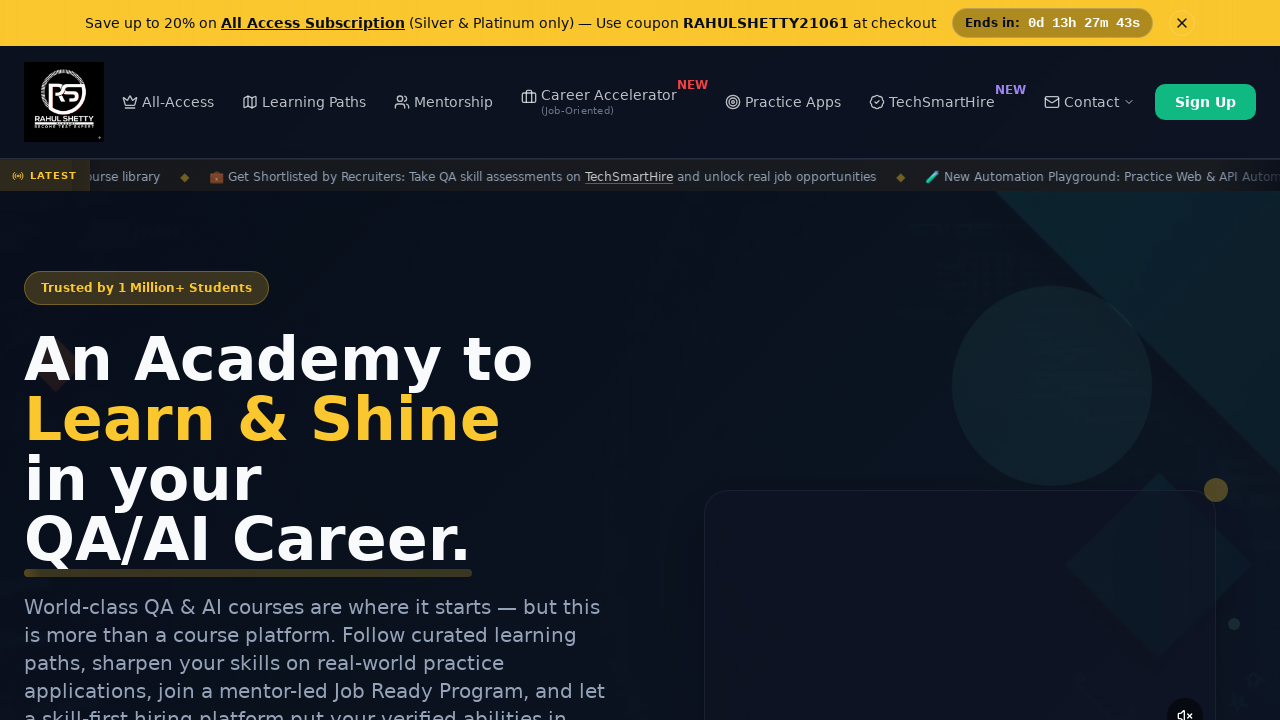

Retrieved current URL: https://rahulshettyacademy.com/
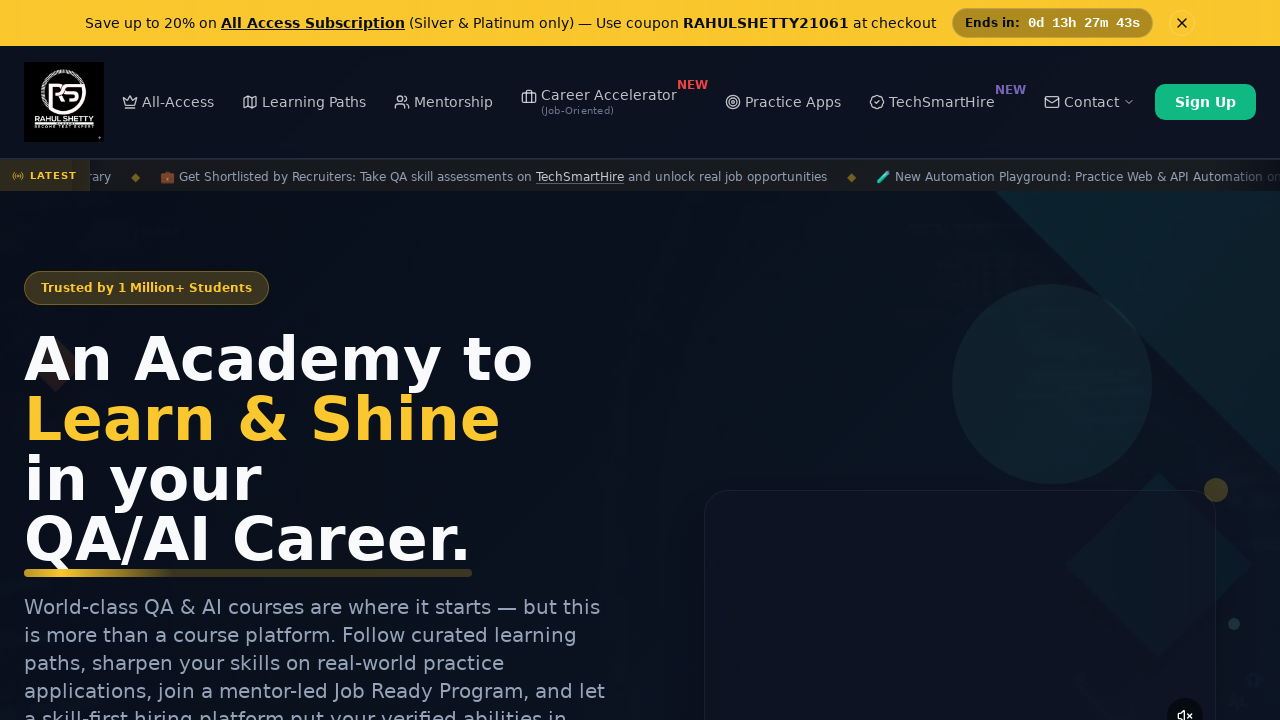

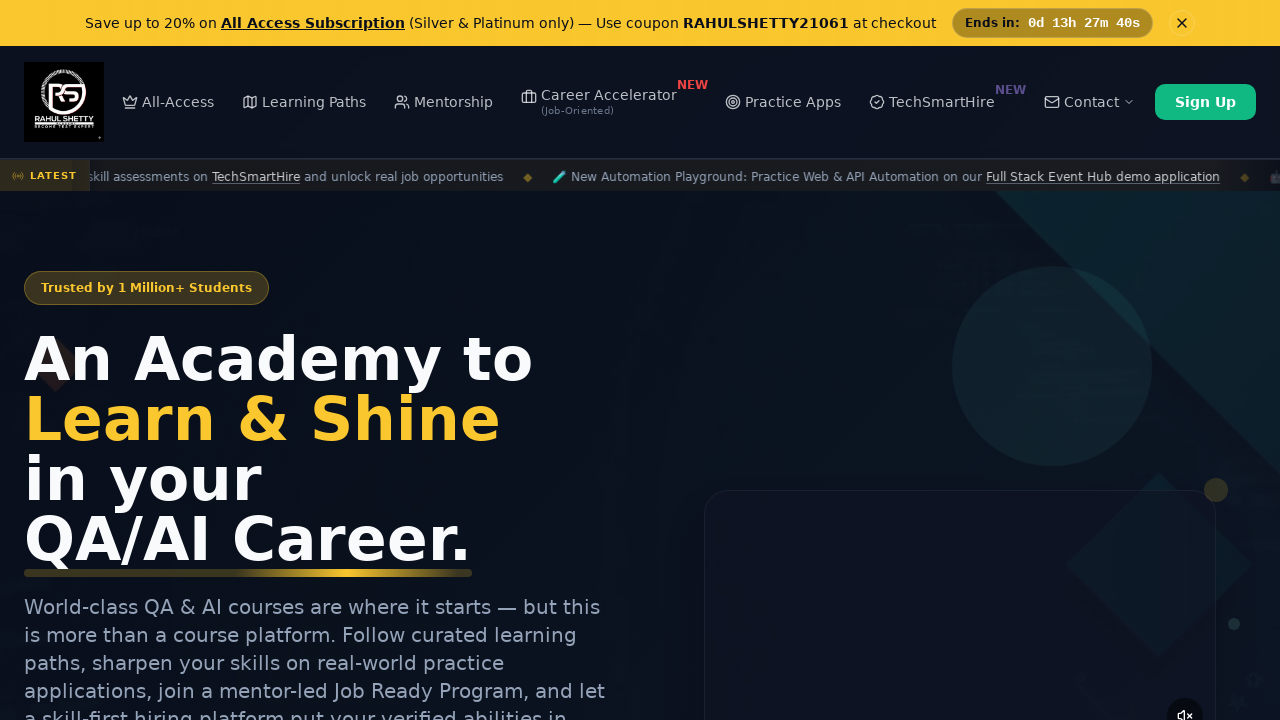